Tests file upload functionality by selecting a file, clicking the upload button, and verifying the success message is displayed

Starting URL: https://the-internet.herokuapp.com/upload

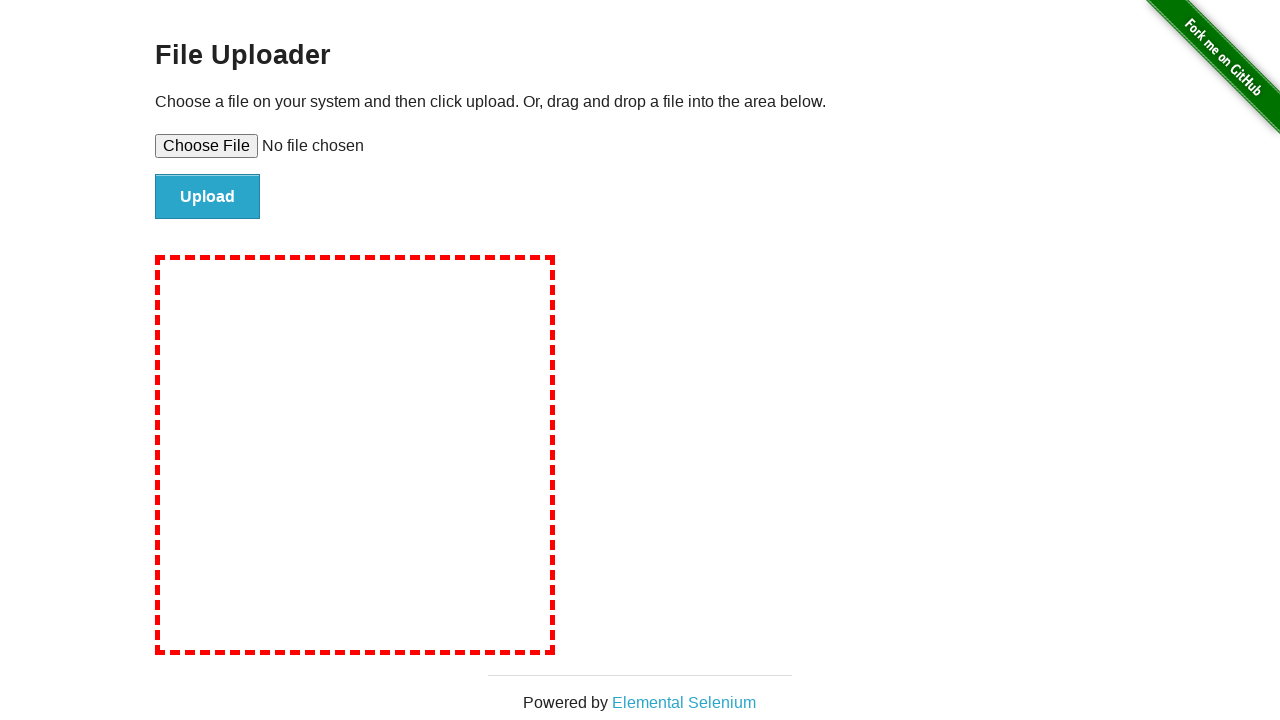

Created temporary test file with upload content
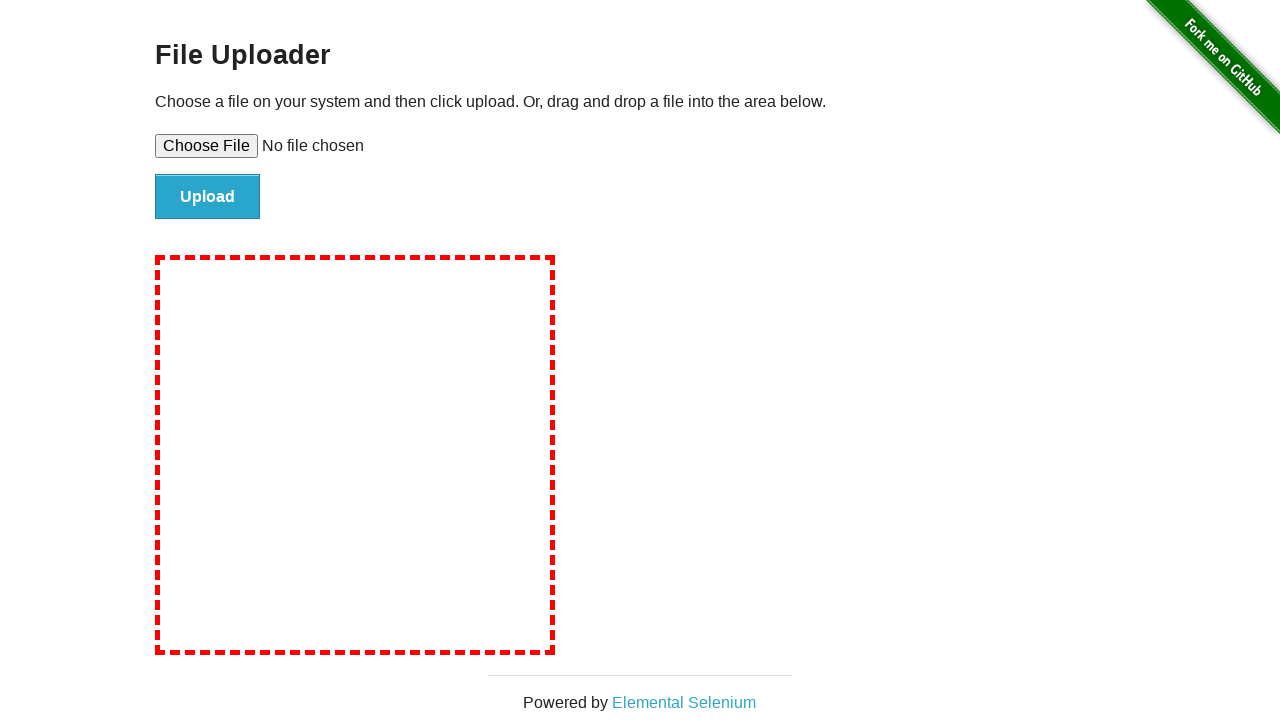

Selected test file for upload using file input field
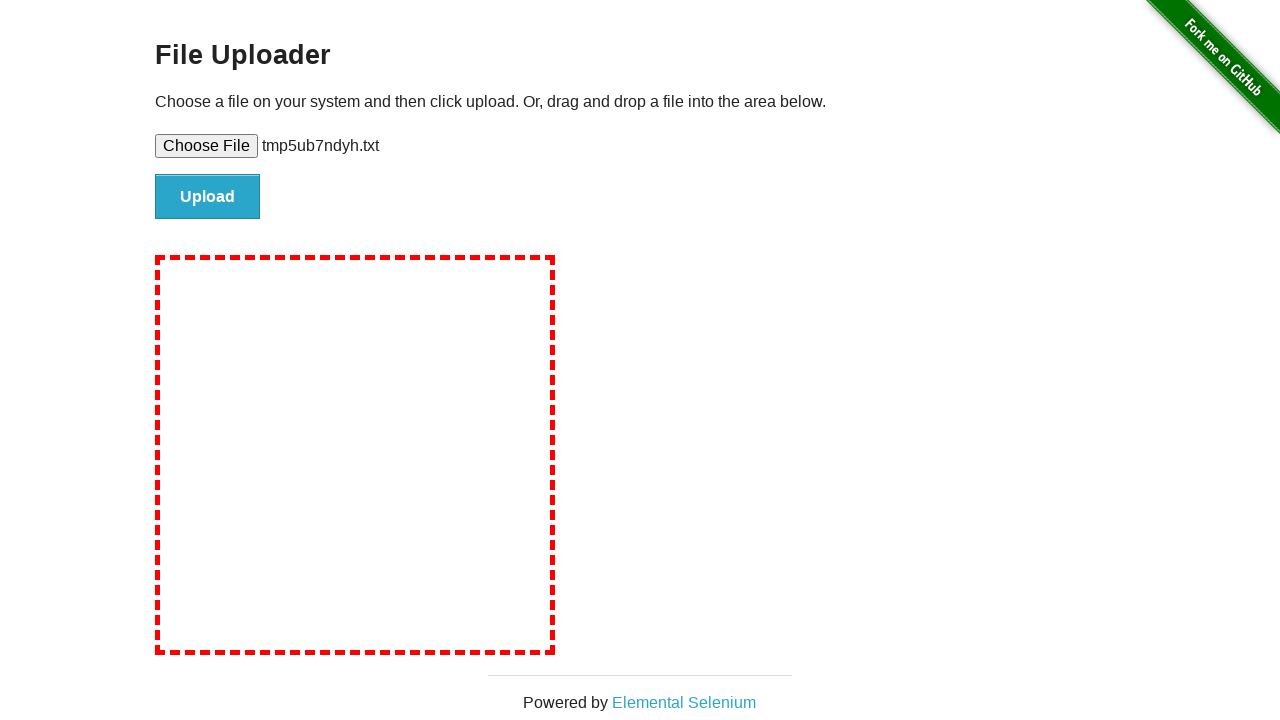

Clicked upload button to submit the file at (208, 197) on #file-submit
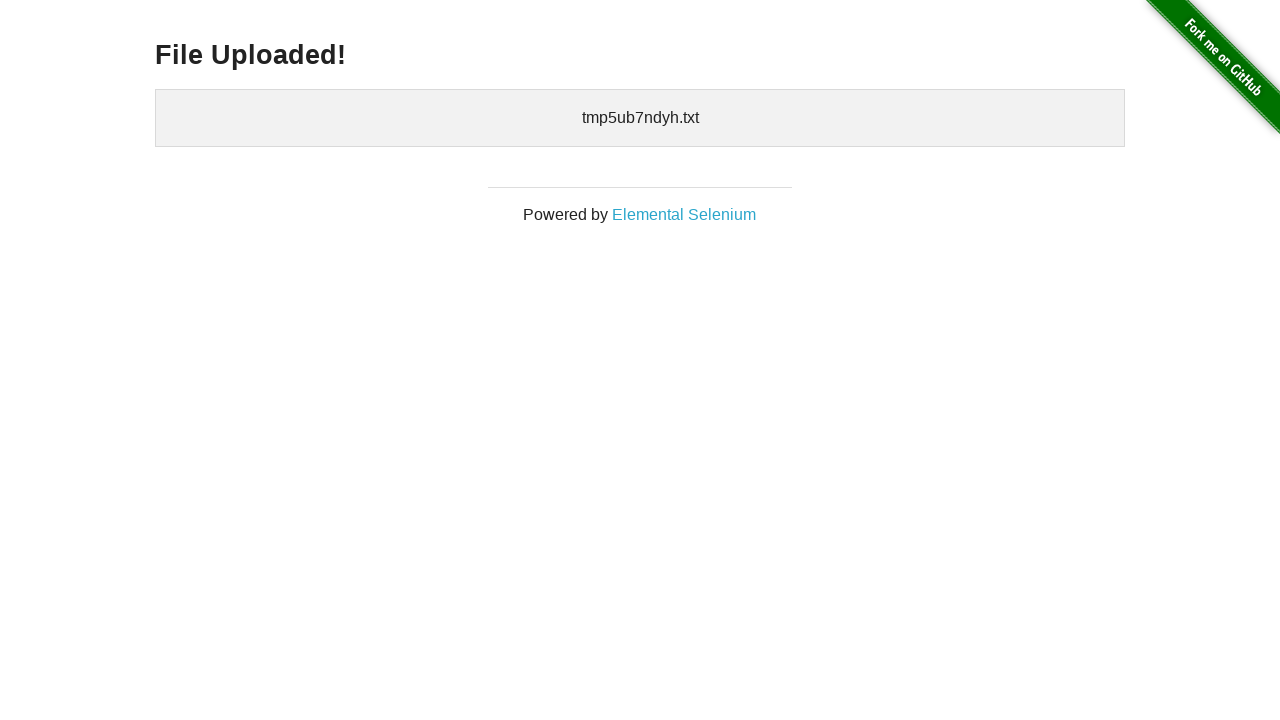

Waited for 'File Uploaded!' success message to appear
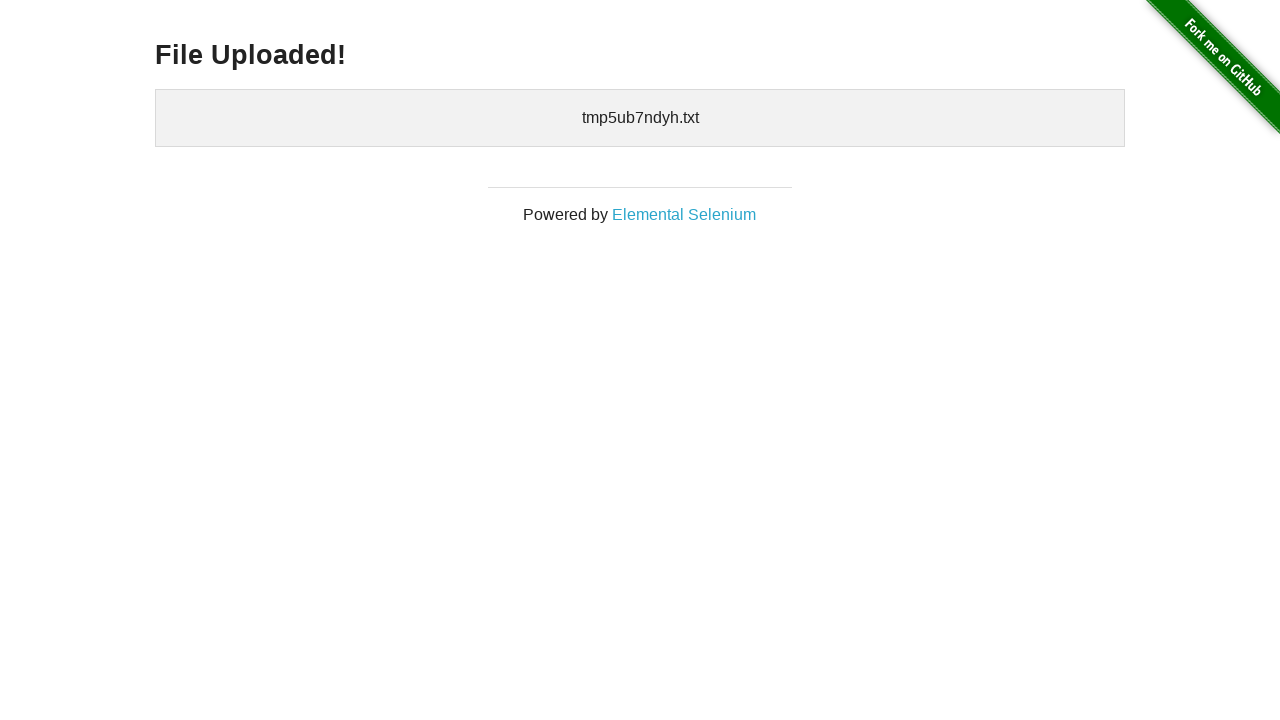

Verified that 'File Uploaded!' success message is visible
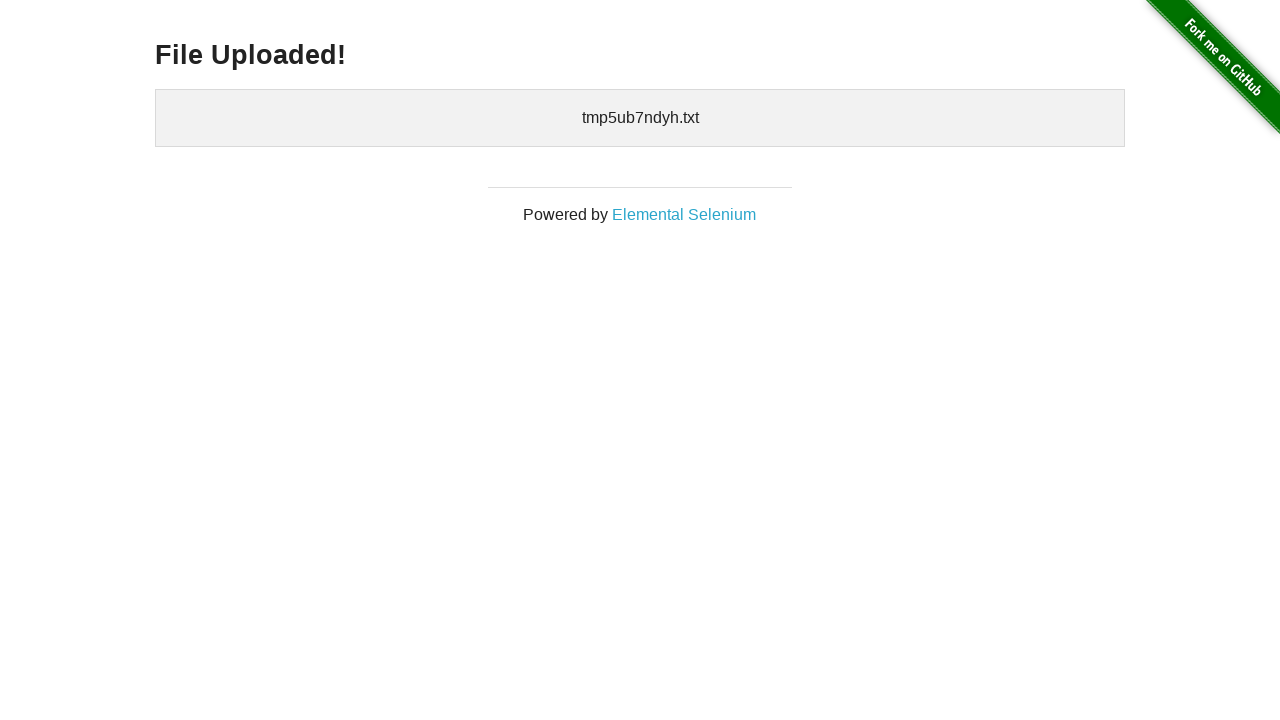

Cleaned up temporary test file
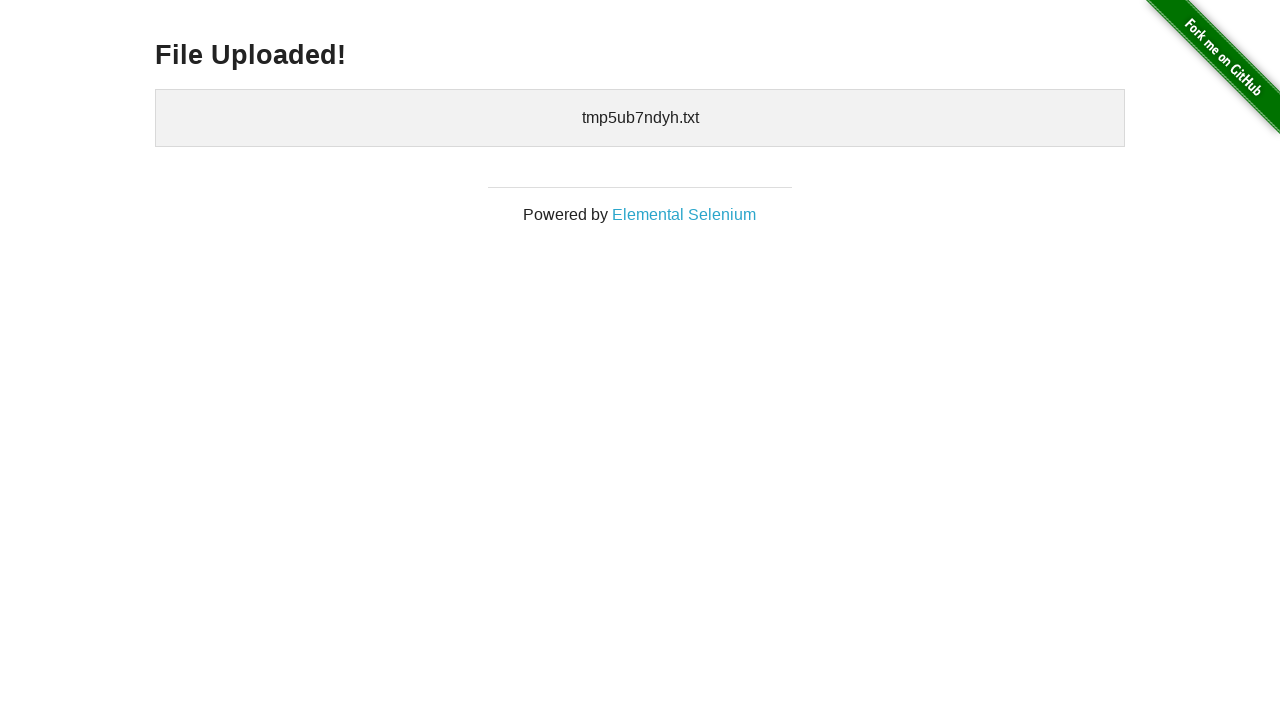

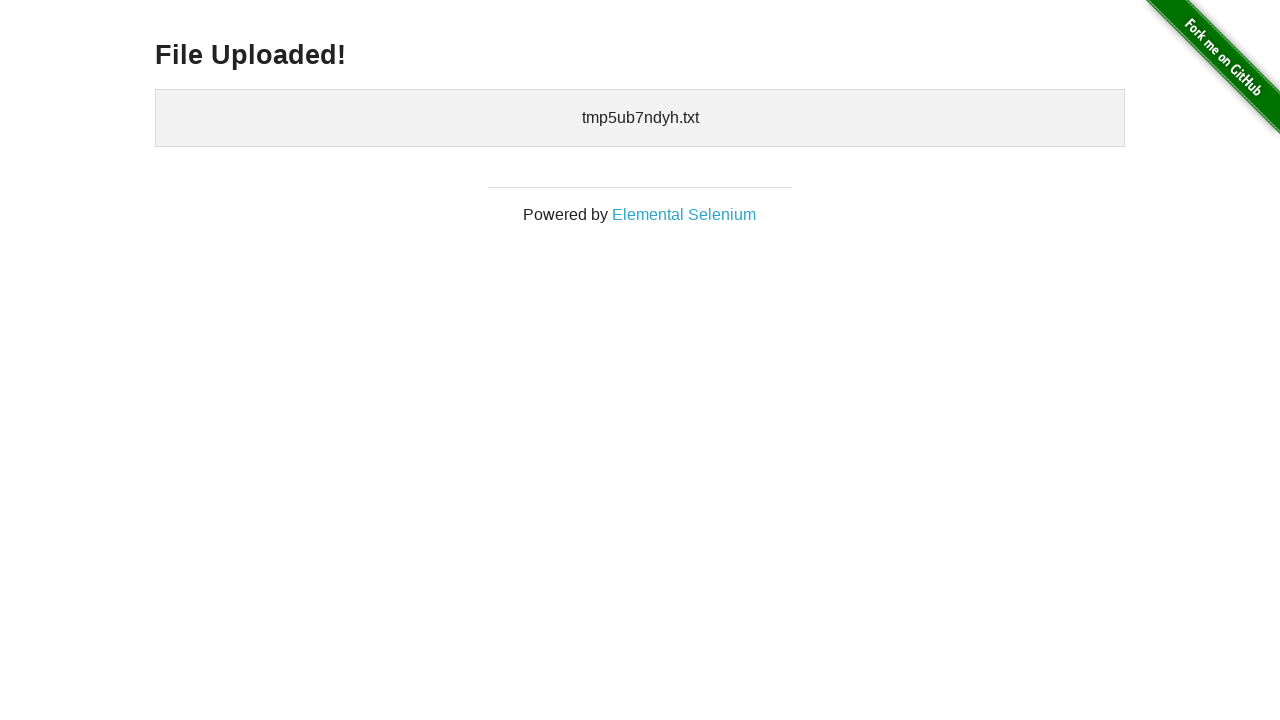